Navigates to the WebdriverIO website and verifies the page loads by checking the page title

Starting URL: http://webdriver.io

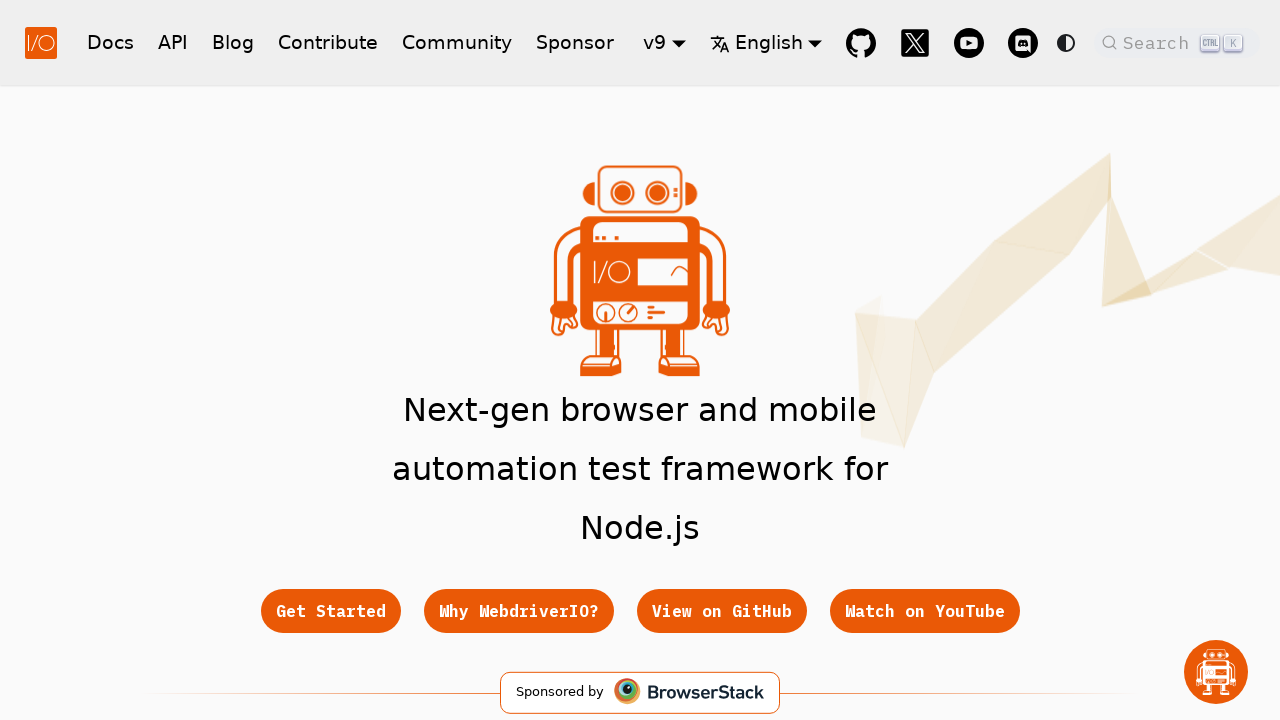

Waited for page to reach domcontentloaded state
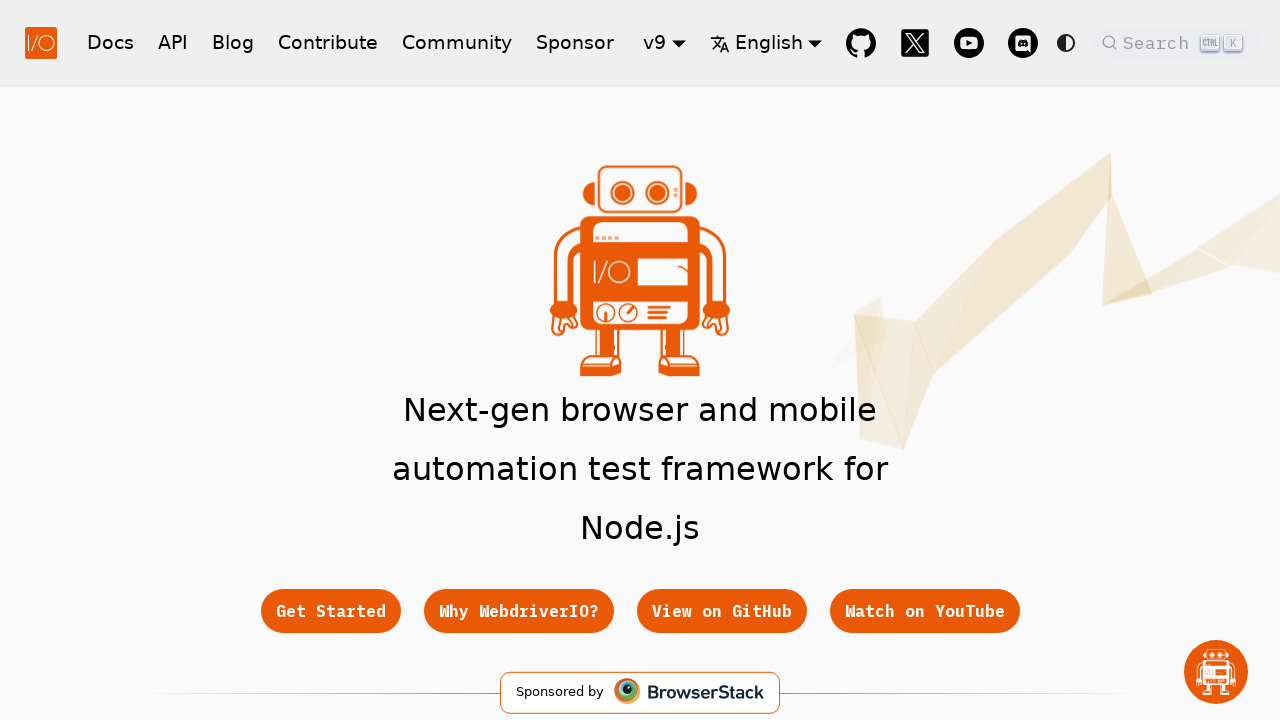

Retrieved page title: 'WebdriverIO · Next-gen browser and mobile automation test framework for Node.js | WebdriverIO'
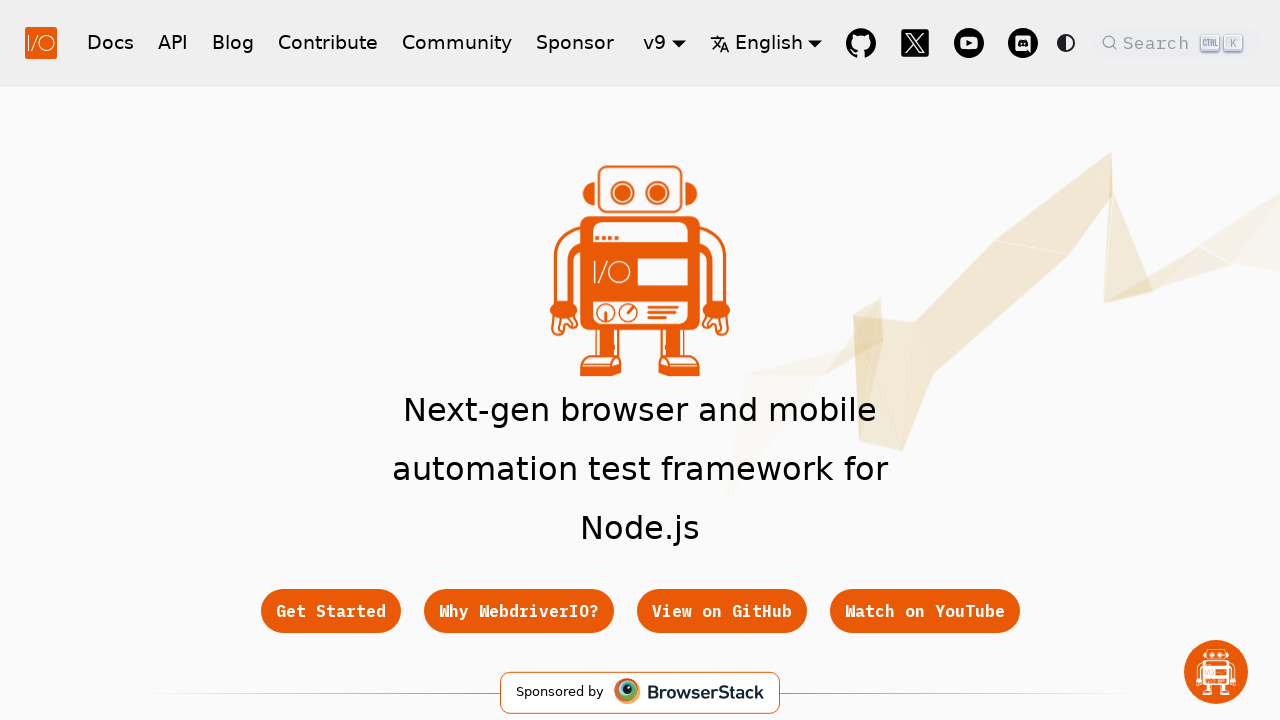

Verified page title contains 'WebdriverIO' or 'webdriver'
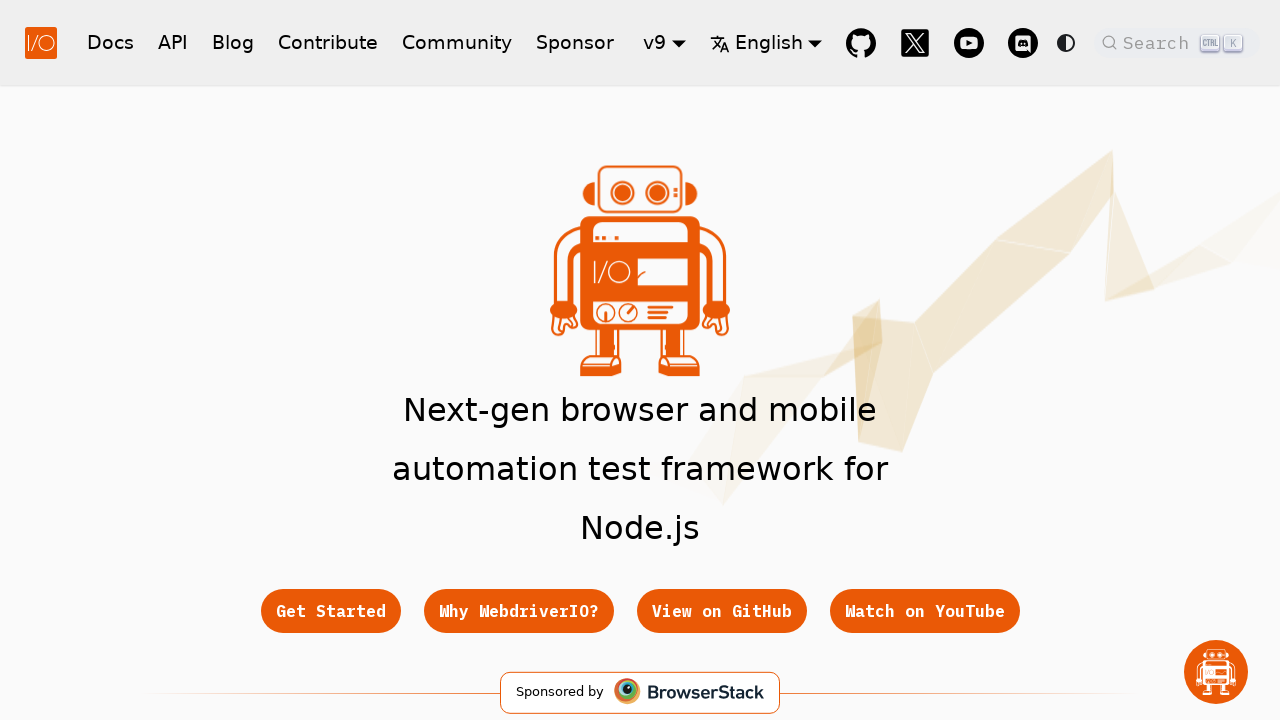

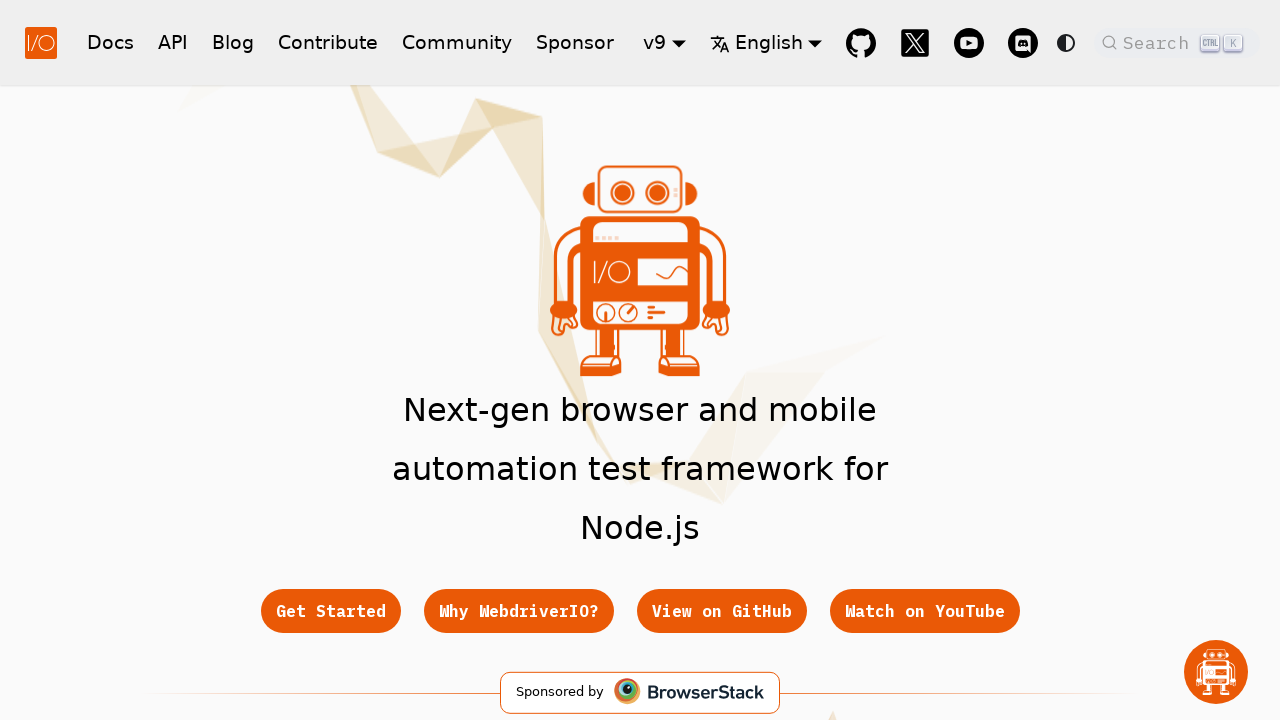